Tests the table sorting functionality on an e-commerce practice page by clicking the first column header to sort, then verifying the items are displayed in sorted order.

Starting URL: https://rahulshettyacademy.com/seleniumPractise/#/offers

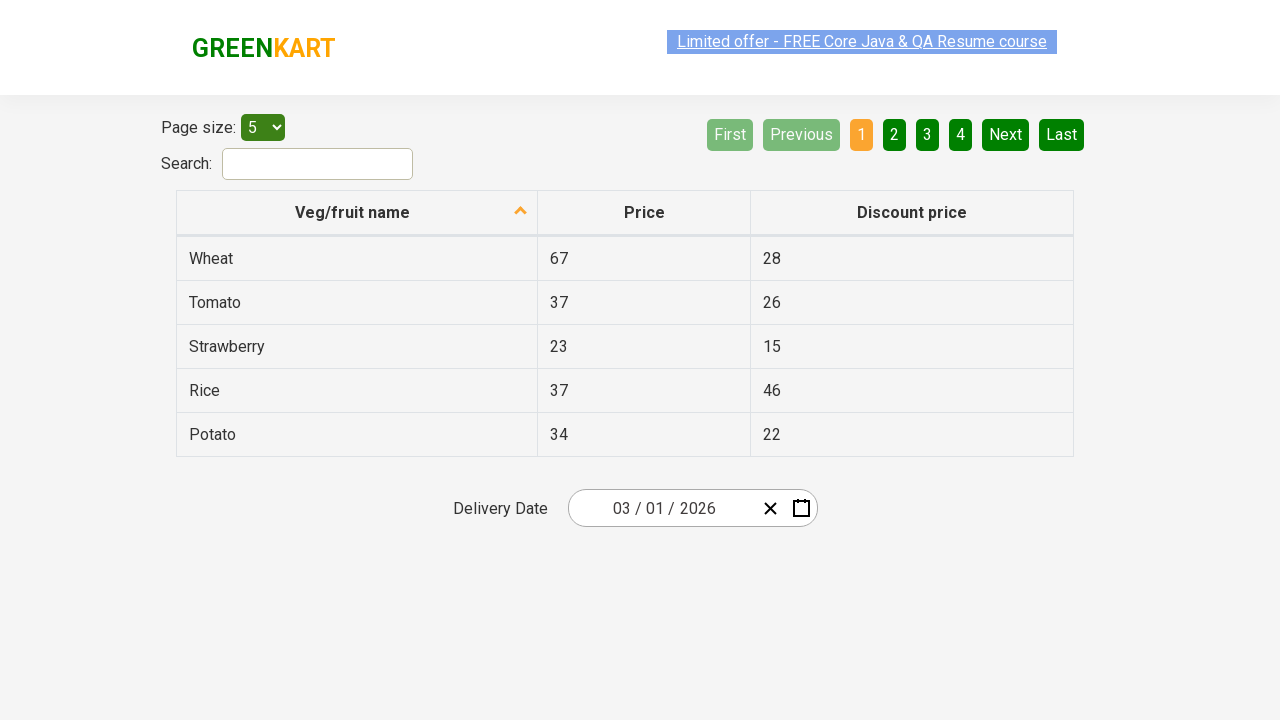

Clicked first column header to sort table at (357, 213) on xpath=//tr/th[1]
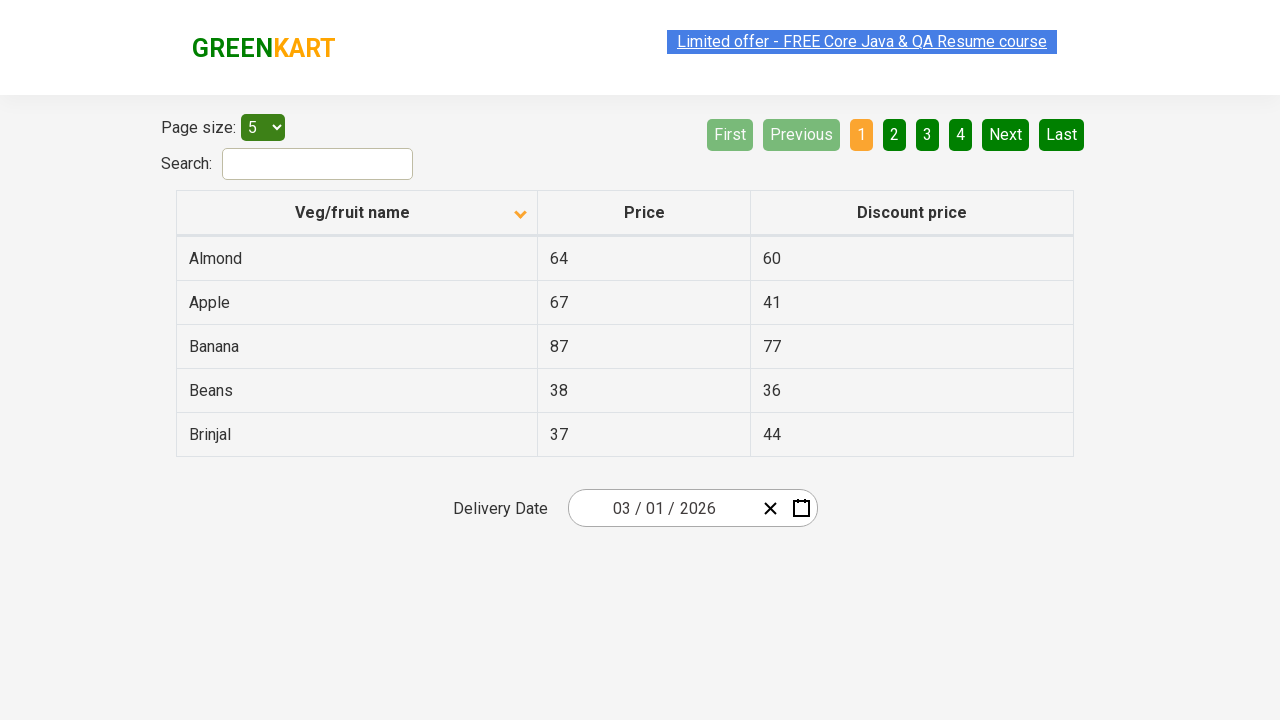

Table data loaded and first column cells are present
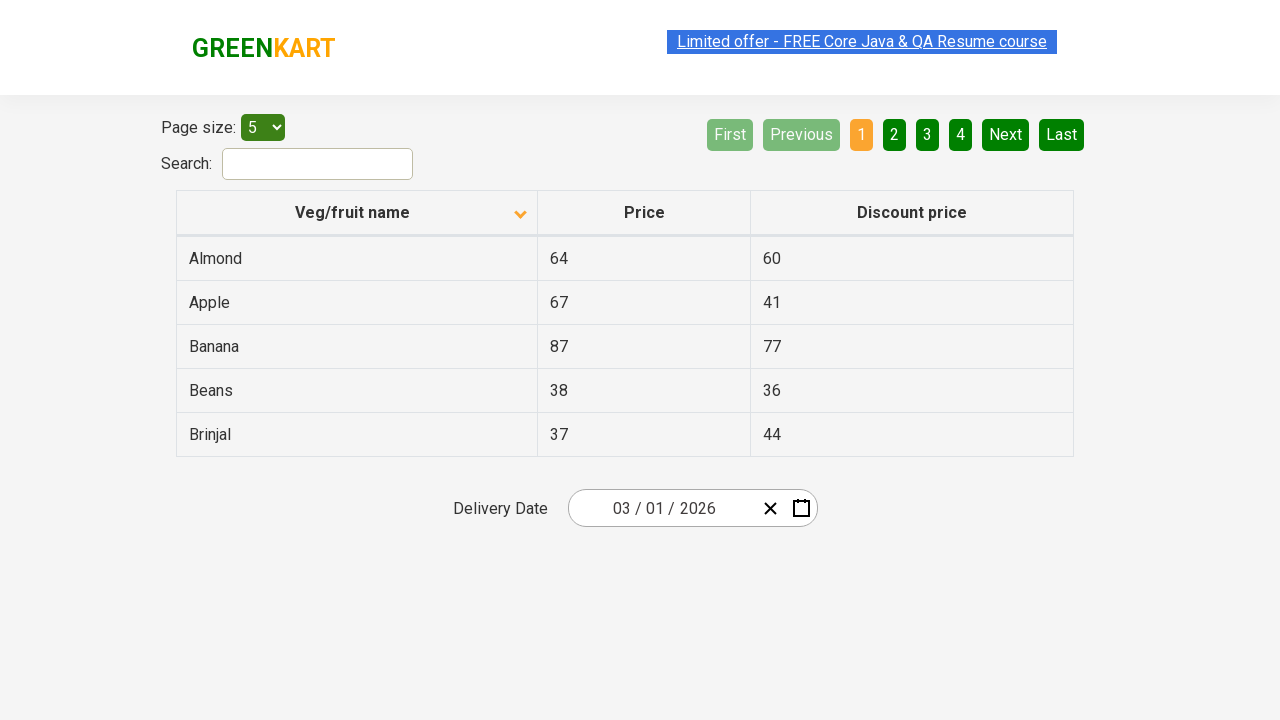

Retrieved 5 items from first column
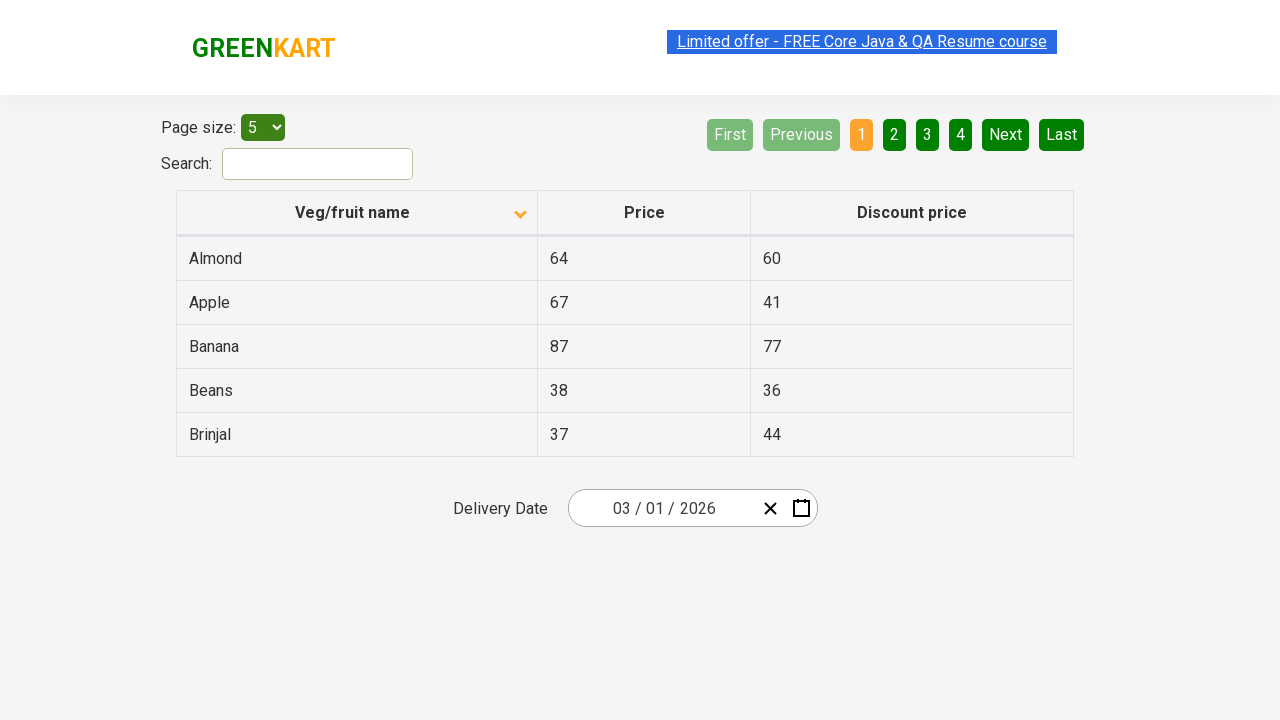

Extracted text content from all column items: ['Almond', 'Apple', 'Banana', 'Beans', 'Brinjal']
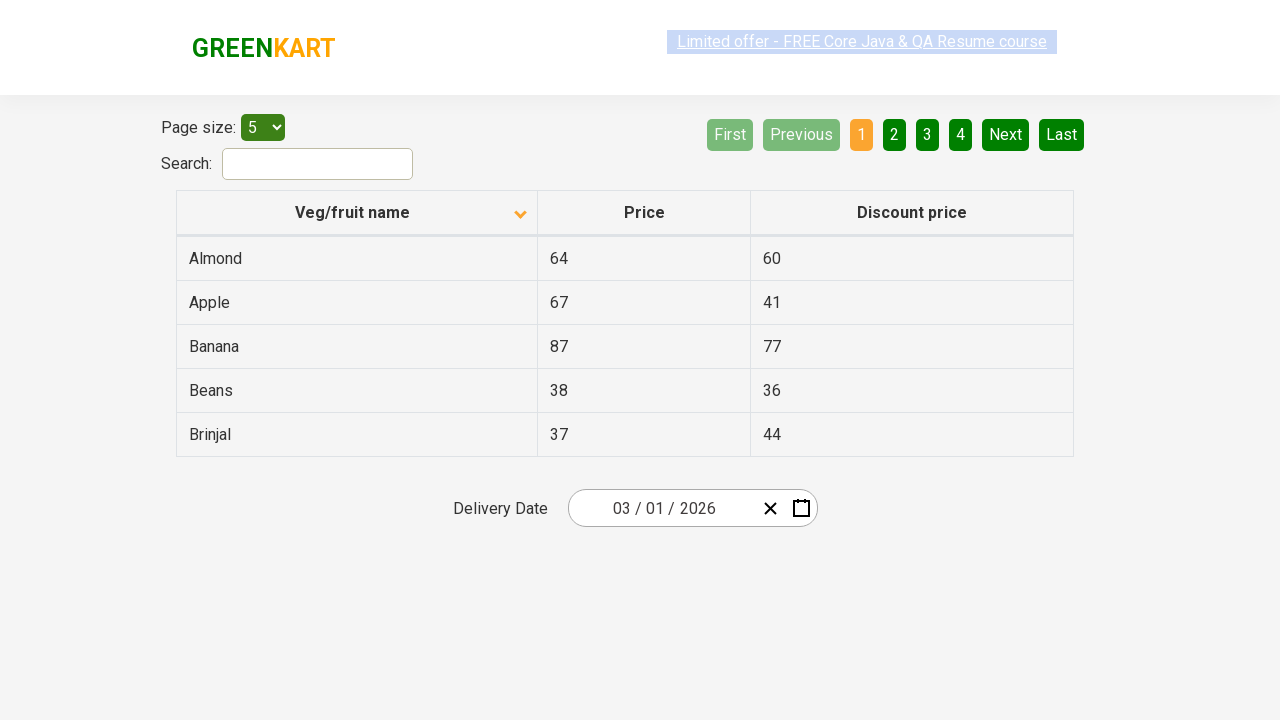

Created sorted version of items: ['Almond', 'Apple', 'Banana', 'Beans', 'Brinjal']
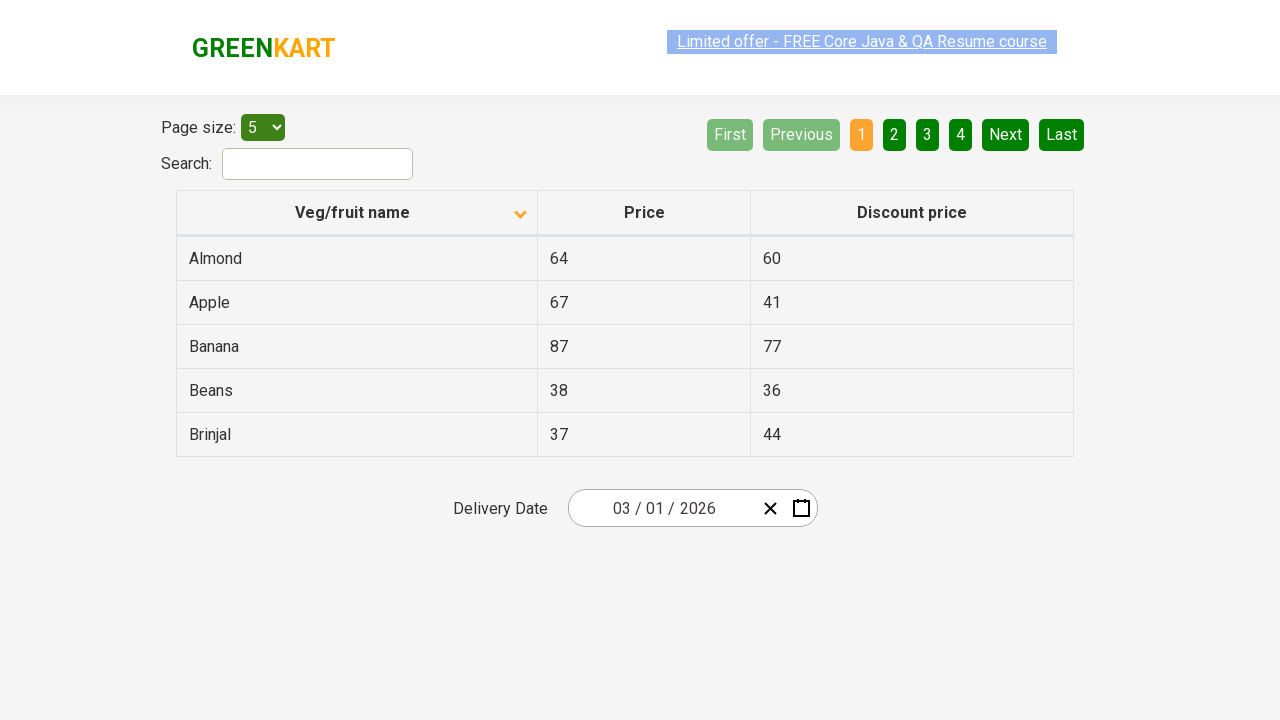

Verified that displayed items match sorted order - column is correctly sorted
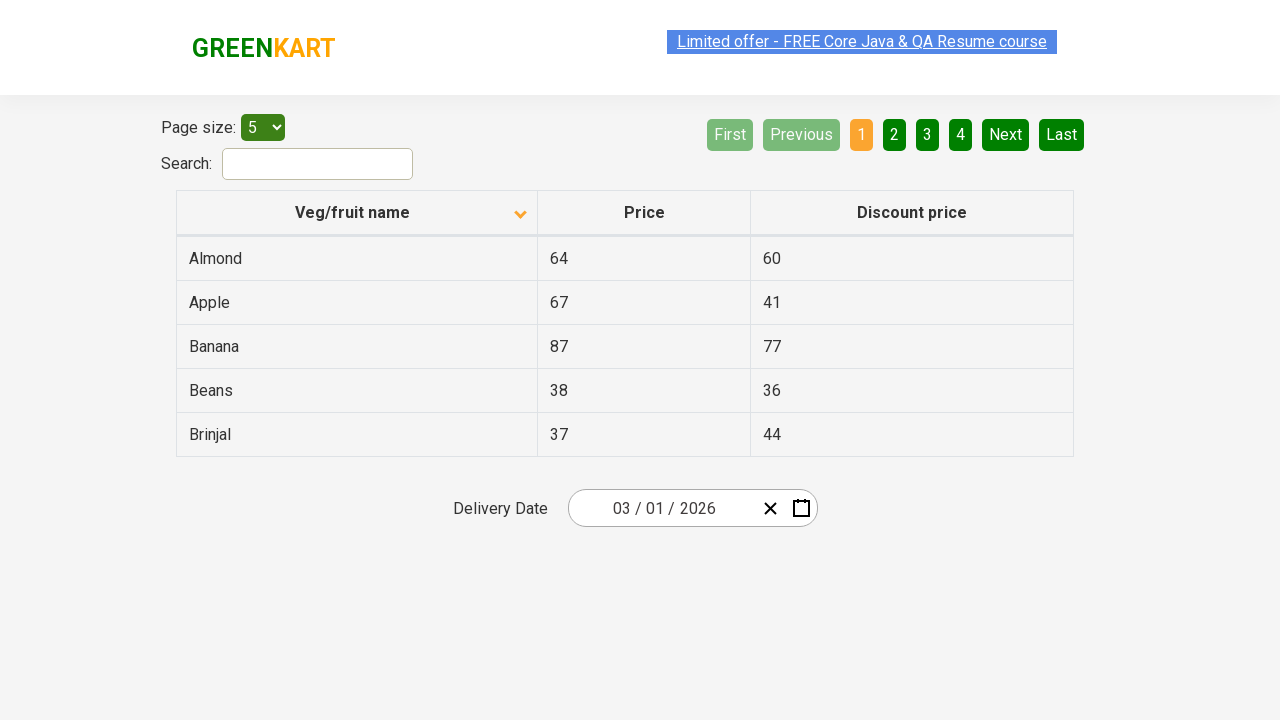

Located row containing 'Beans' in first column
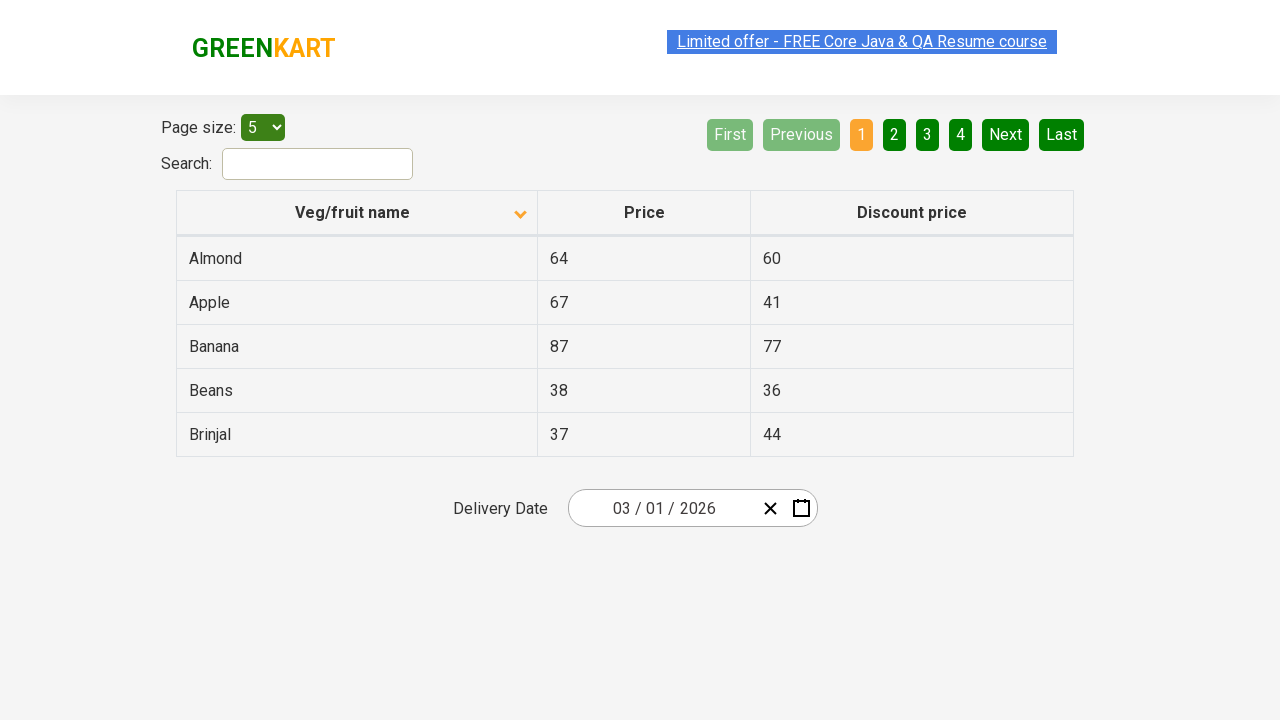

Verified that 'Beans' item exists in the sorted table
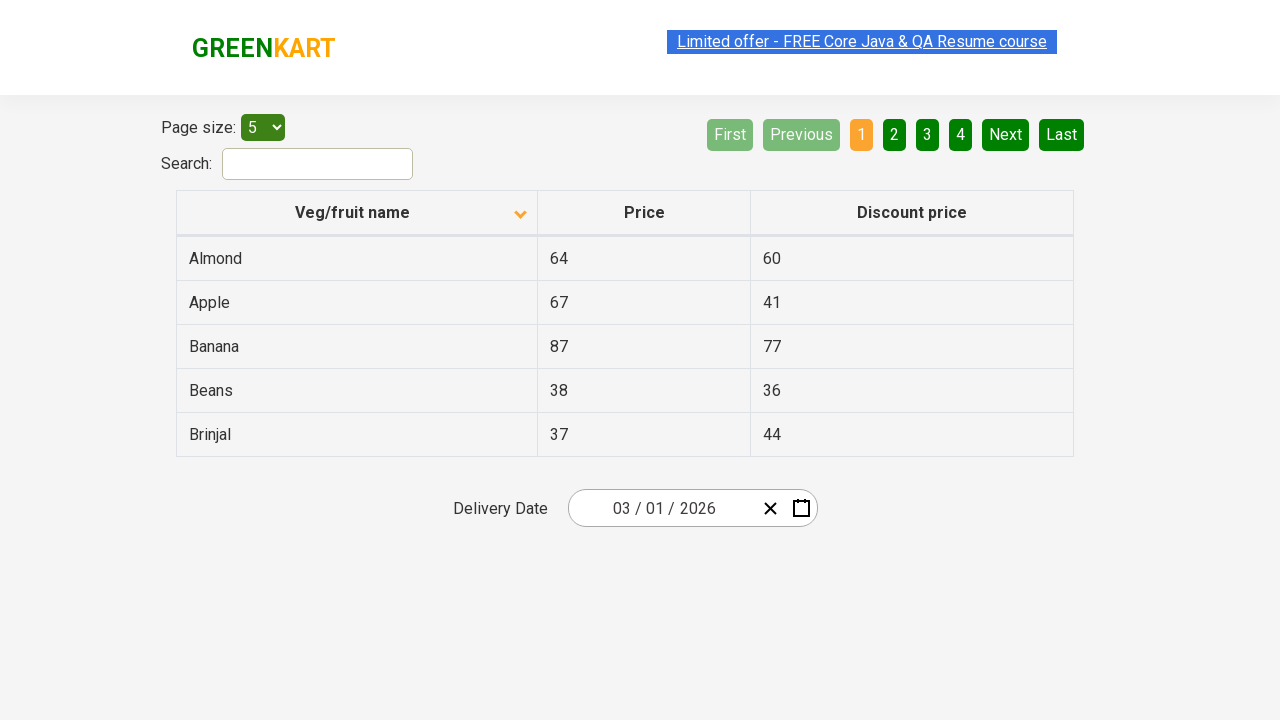

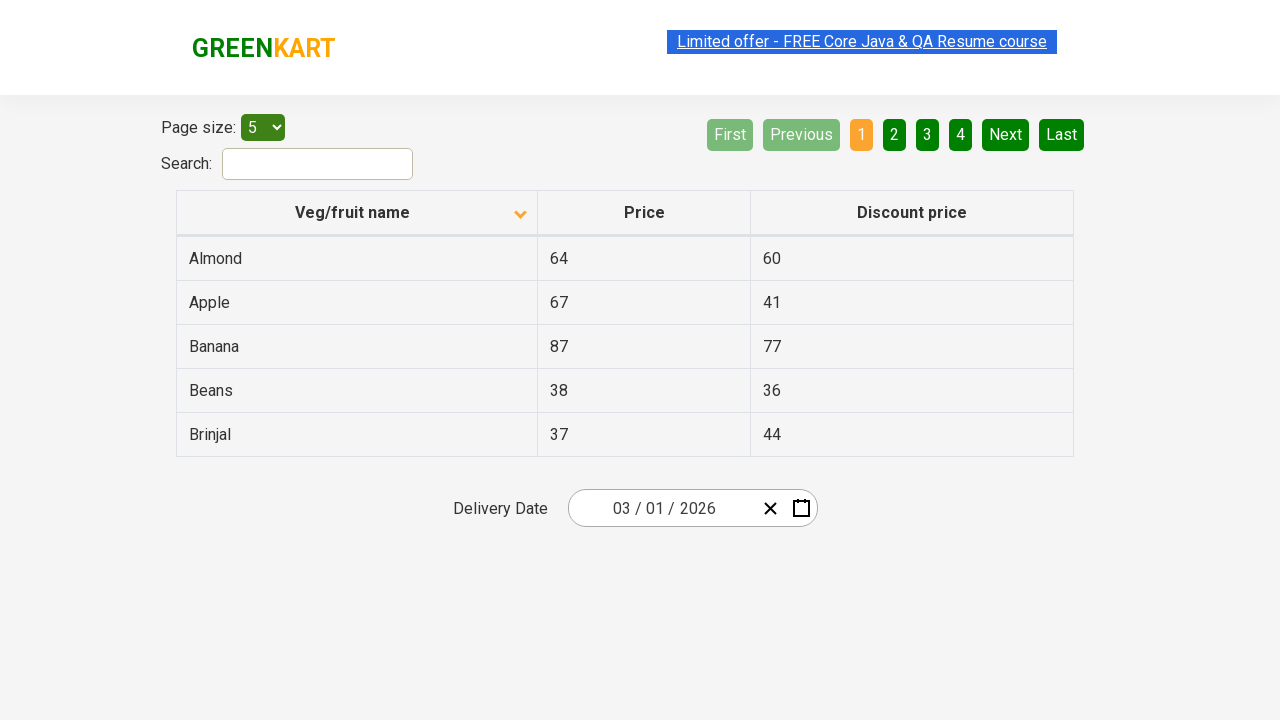